Tests the blog page by entering a search term "Data" into an input field, likely for filtering or searching blog posts

Starting URL: https://walisson-silva-website.vercel.app/blog

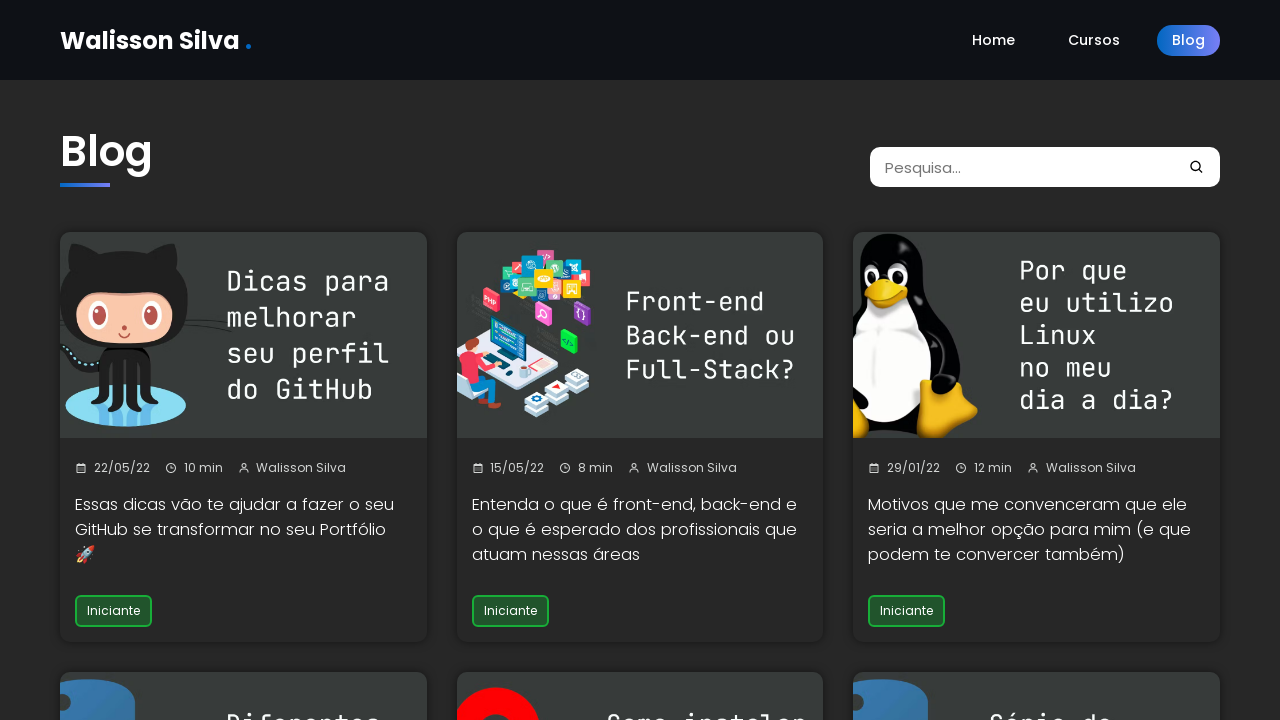

Filled search input field with 'Data' to search blog posts on input
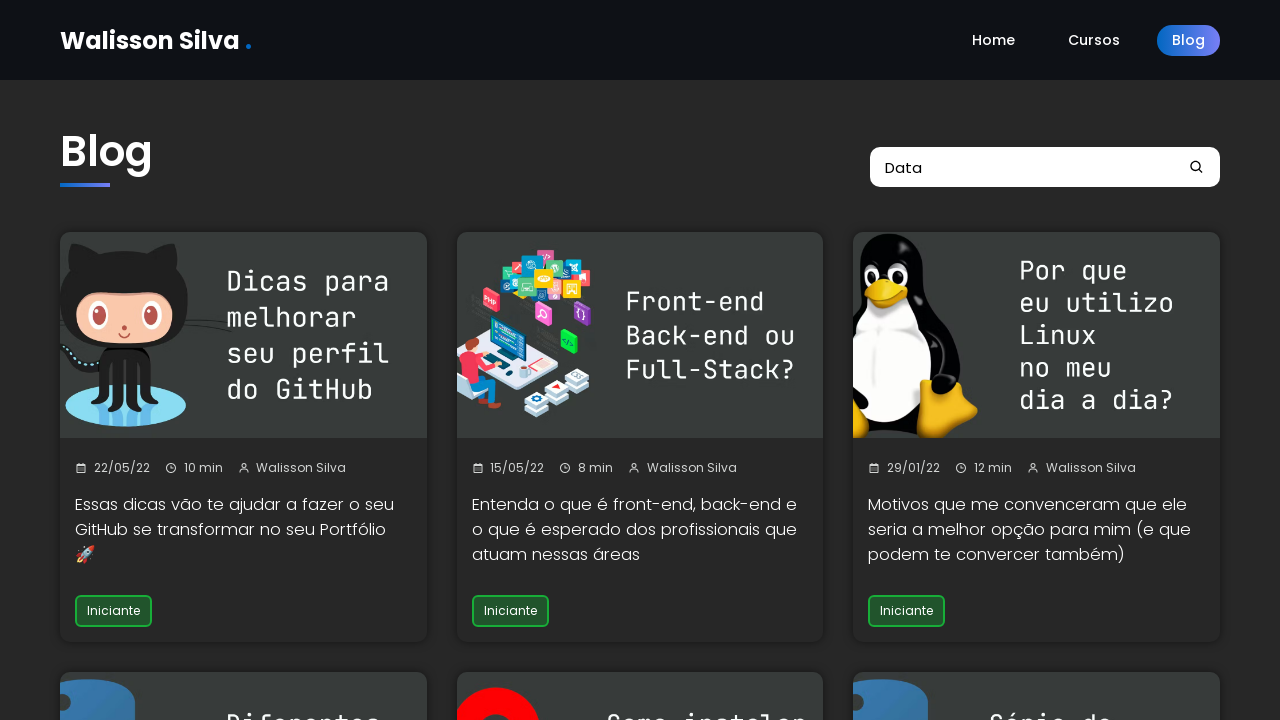

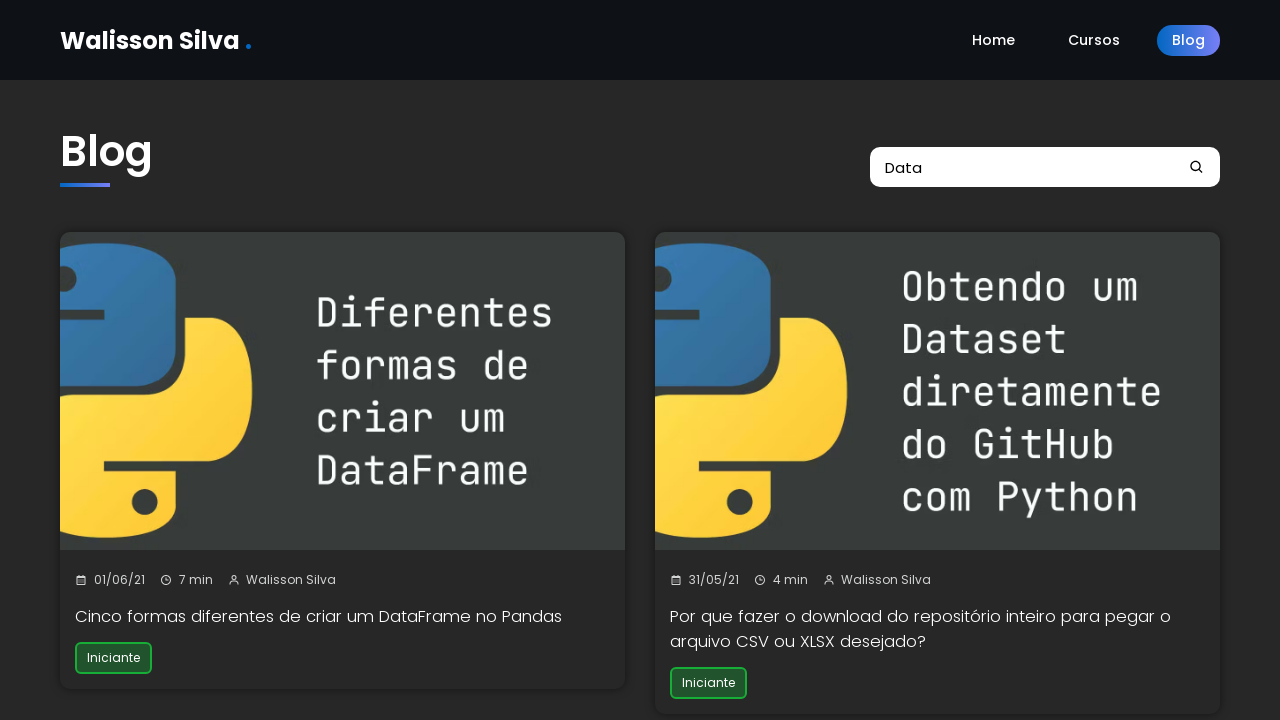